Tests deleting a task using the destroy button while in the Active filter

Starting URL: https://todomvc4tasj.herokuapp.com/

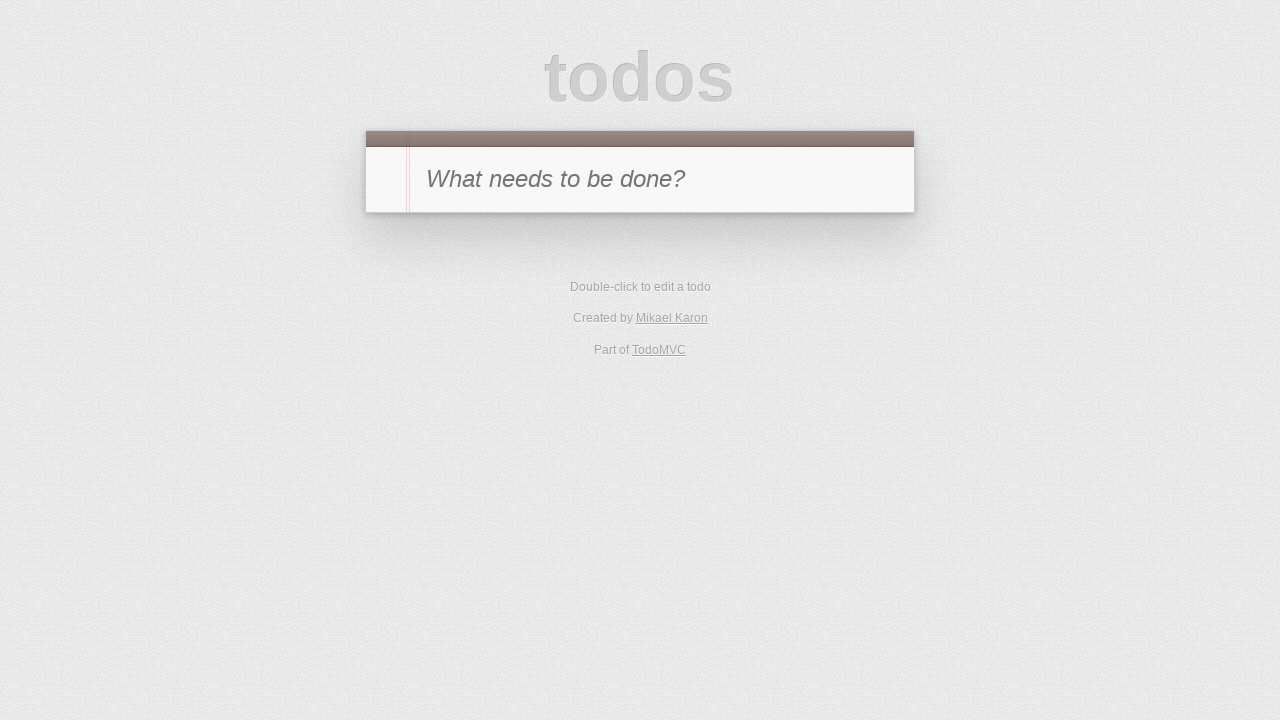

Set localStorage with one active task 'a'
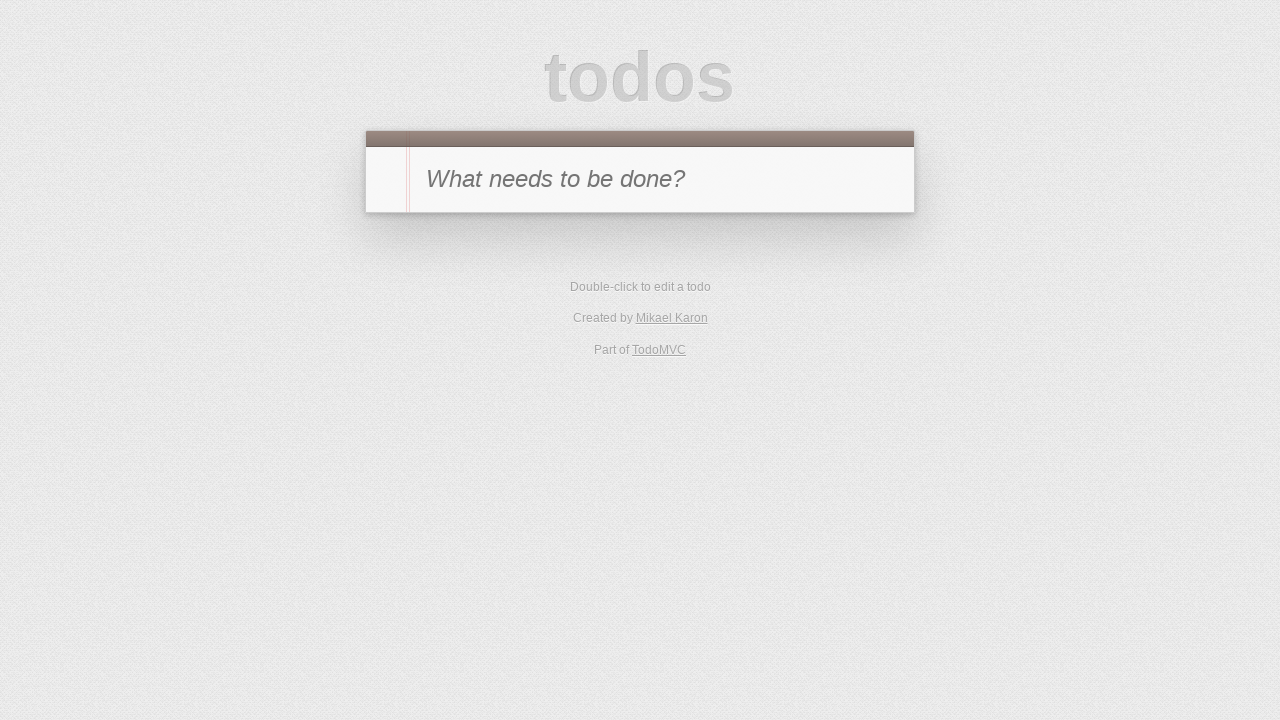

Reloaded page to apply initial state
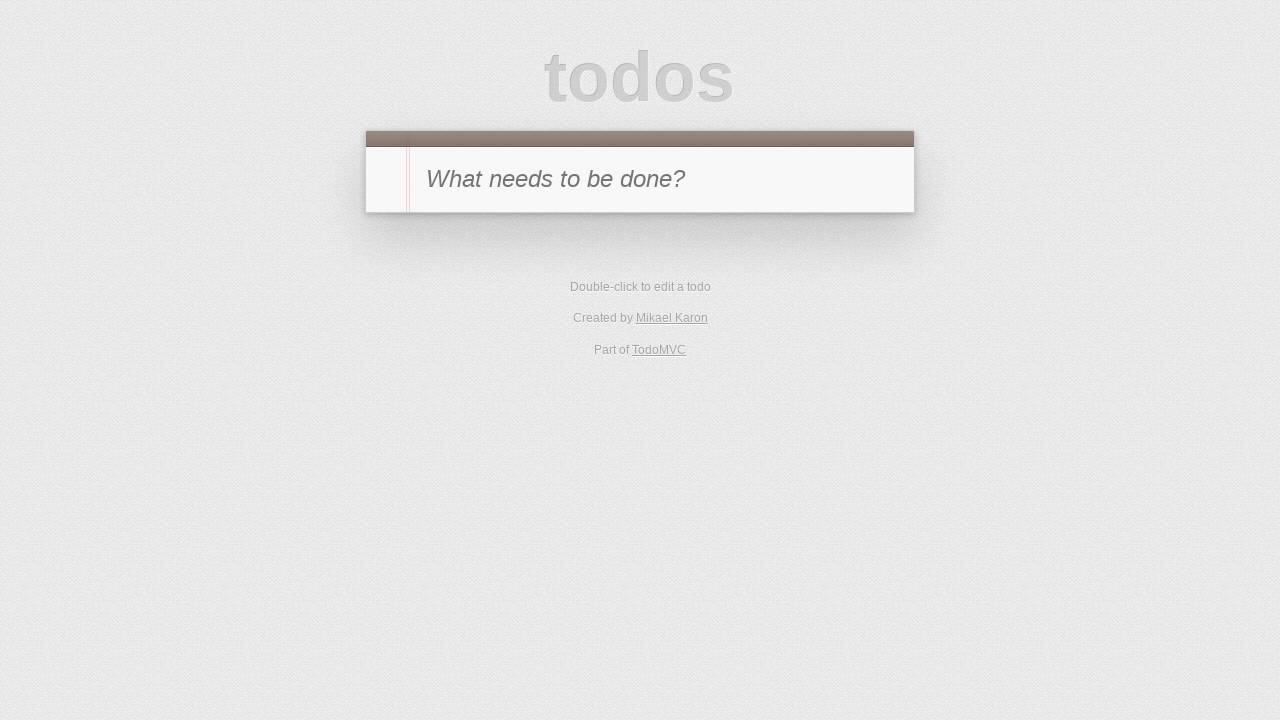

Clicked Active filter at (614, 291) on [href='#/active']
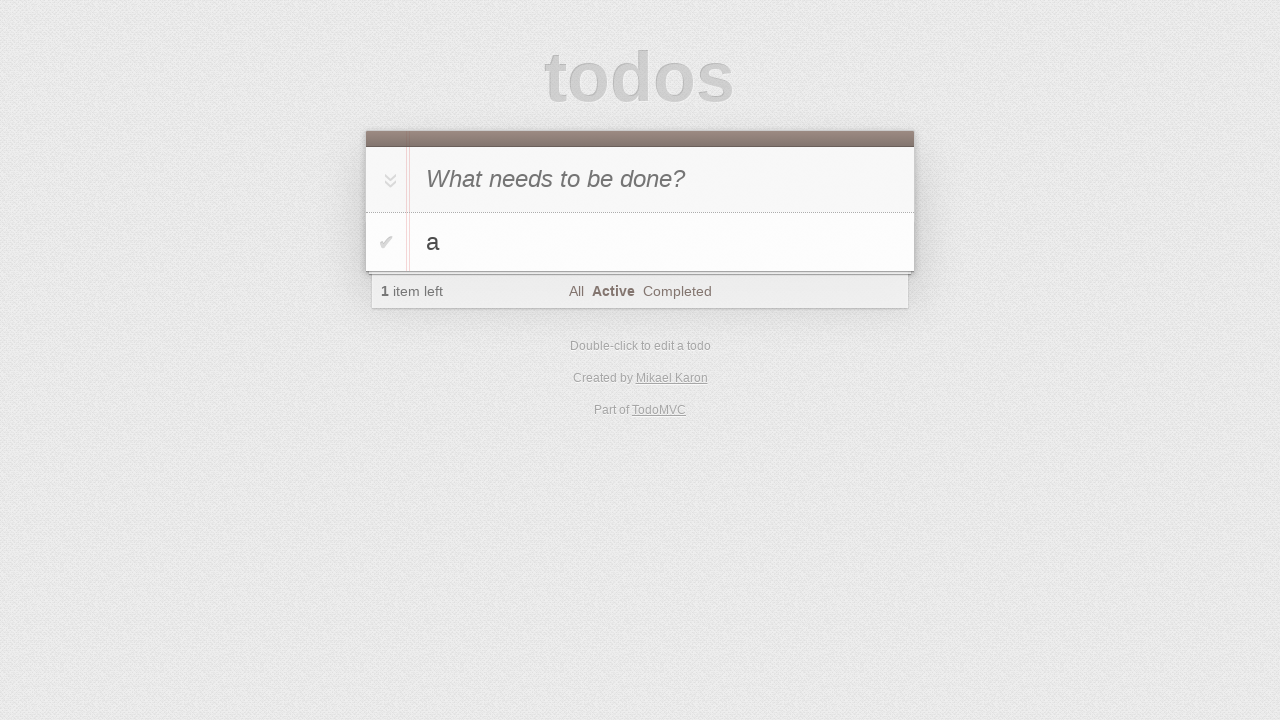

Hovered over task 'a' to reveal destroy button at (640, 242) on #todo-list li:has-text('a')
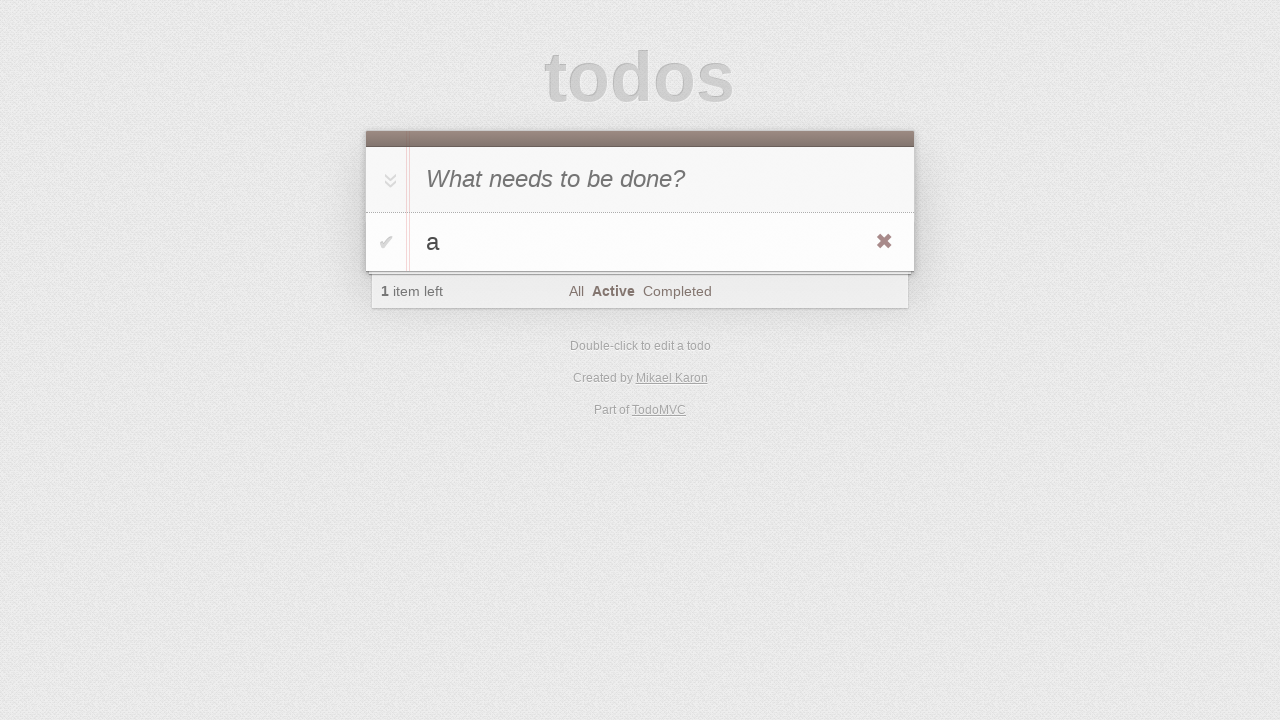

Clicked destroy button to delete task at (884, 242) on #todo-list li:has-text('a') .destroy
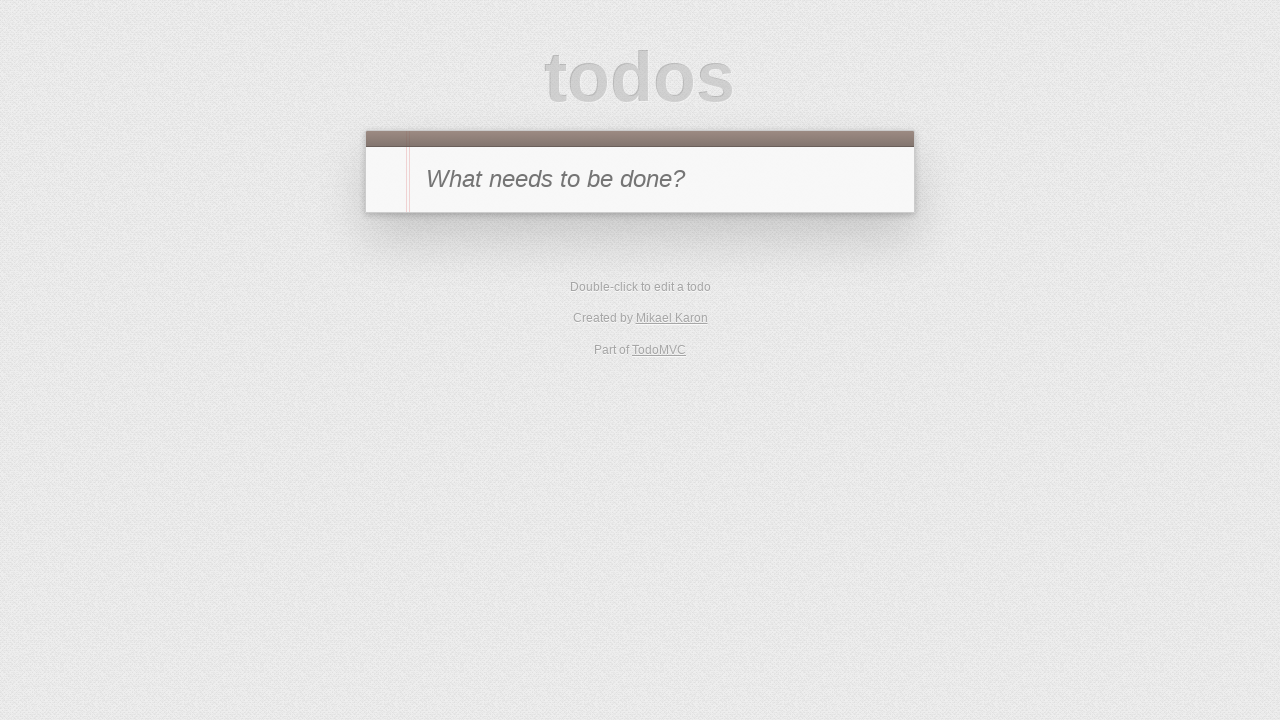

Verified that all tasks are now hidden
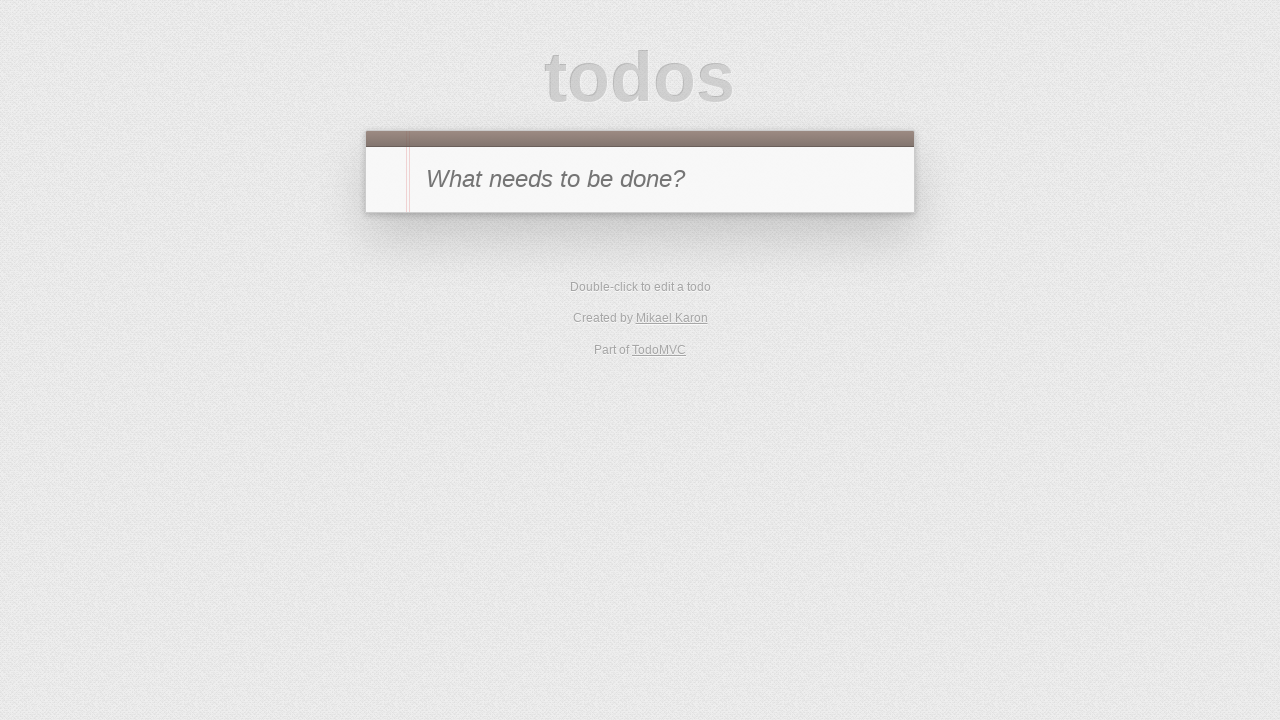

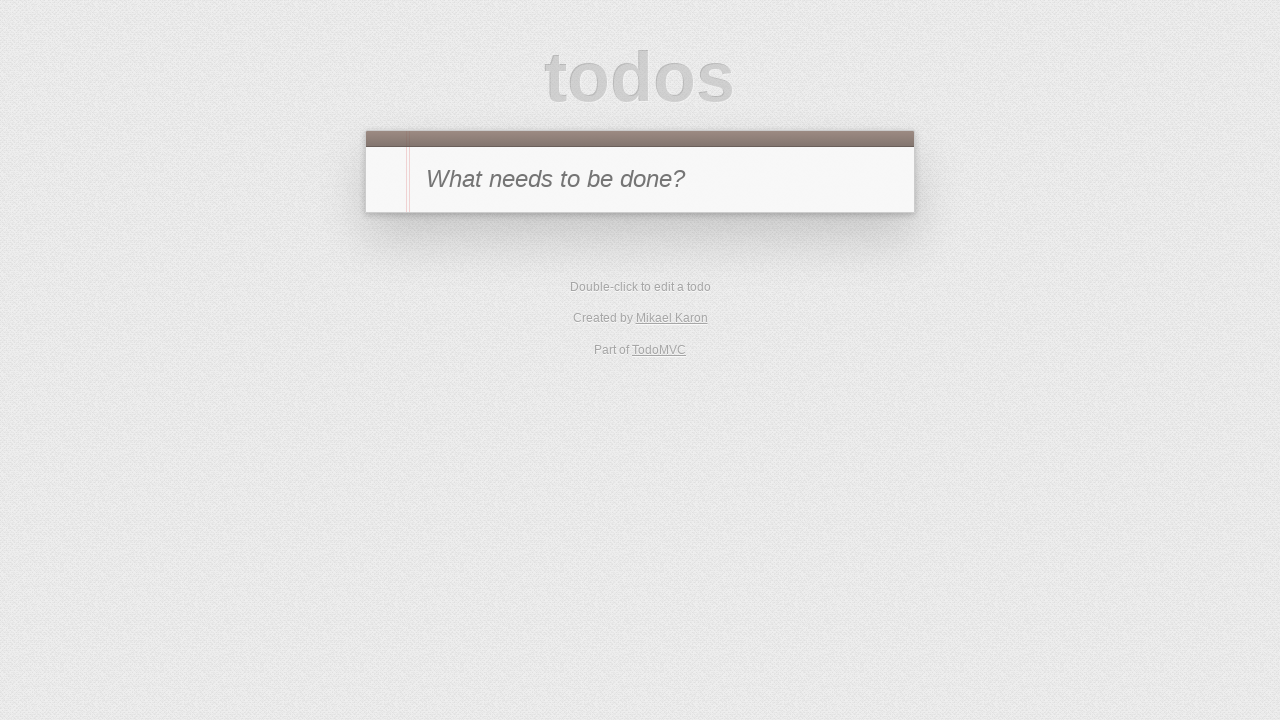